Tests JavaScript alert functionality by clicking a button to trigger an alert and accepting it

Starting URL: https://the-internet.herokuapp.com/javascript_alerts

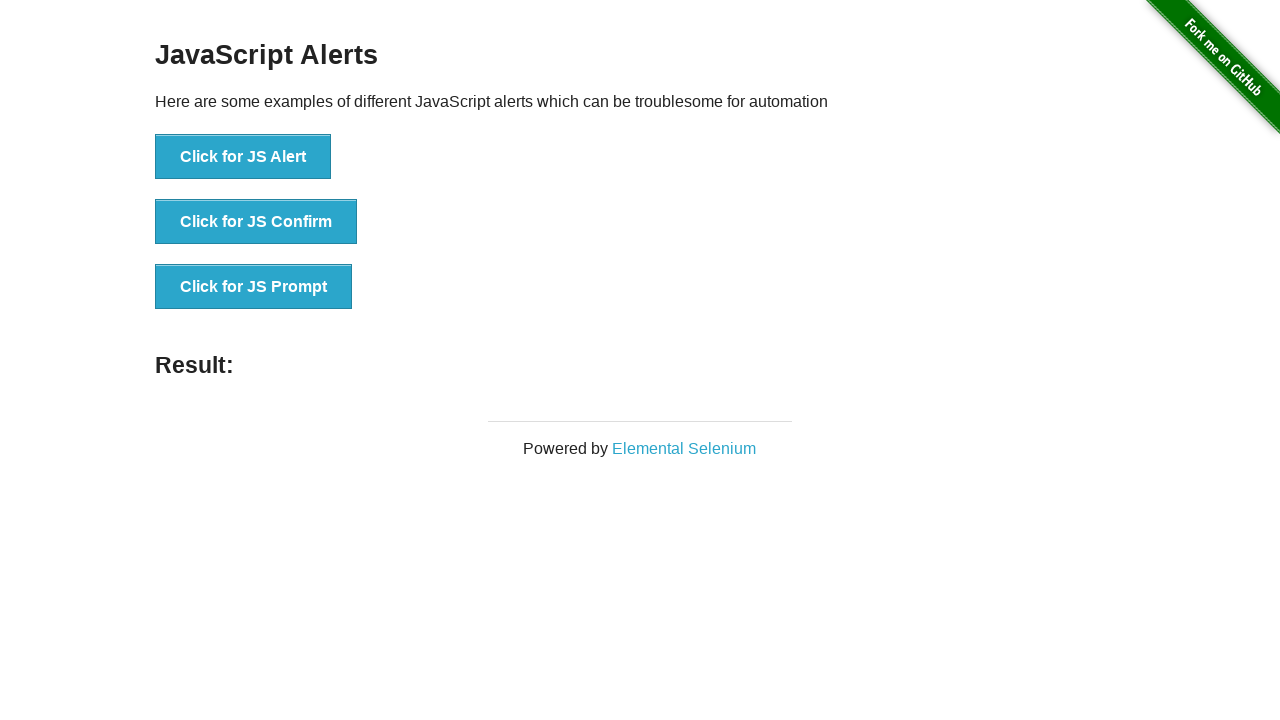

Clicked button to trigger JavaScript alert at (243, 157) on button:has-text('Click for JS Alert')
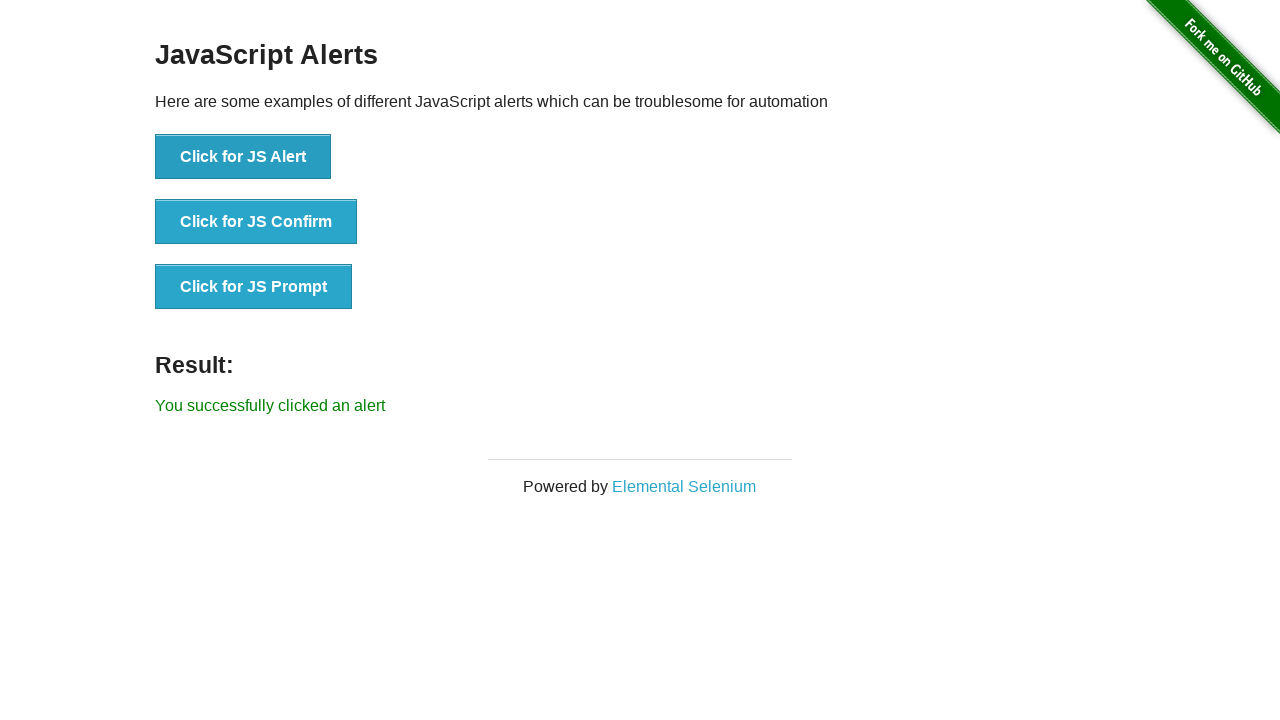

Set up dialog handler to accept alerts
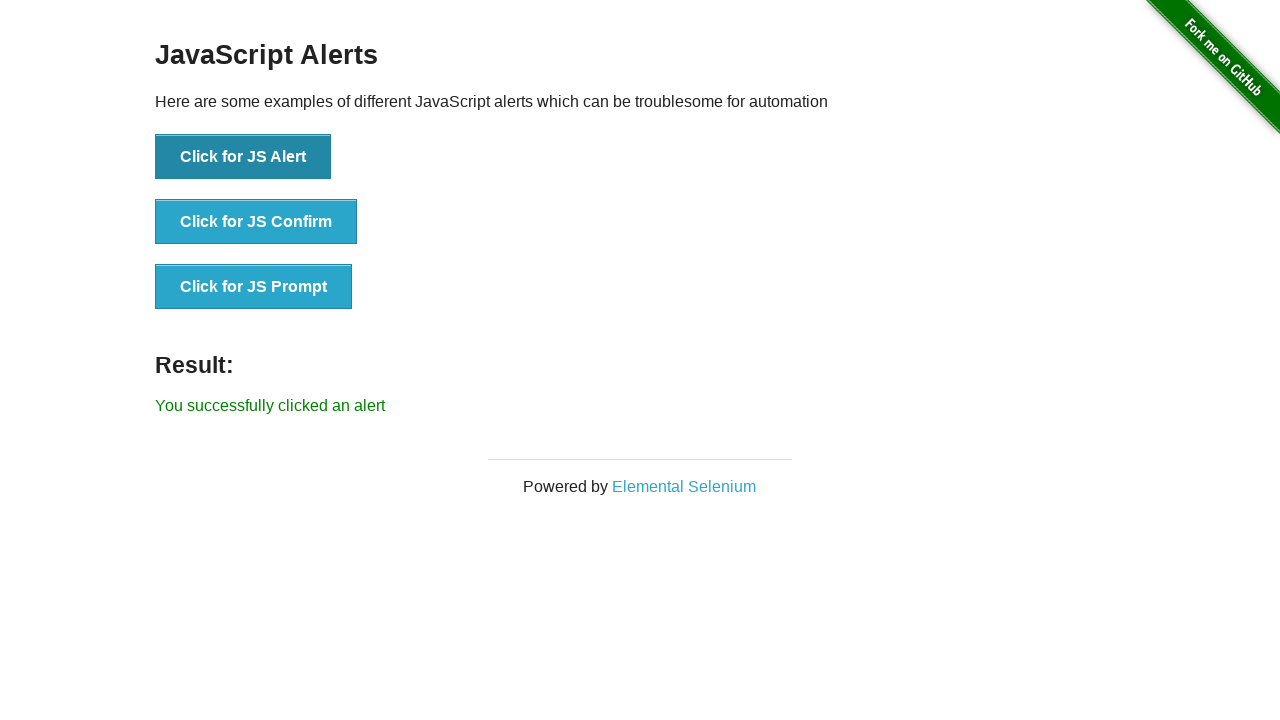

Verified success message appeared after accepting alert
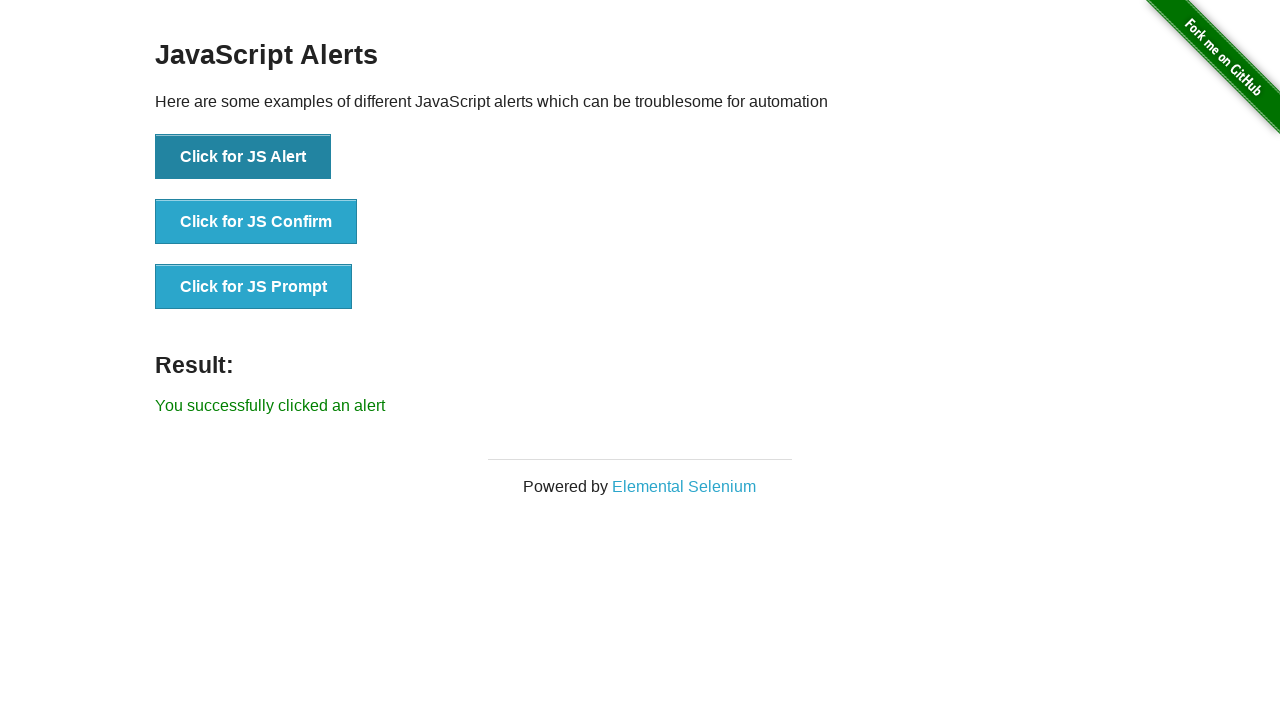

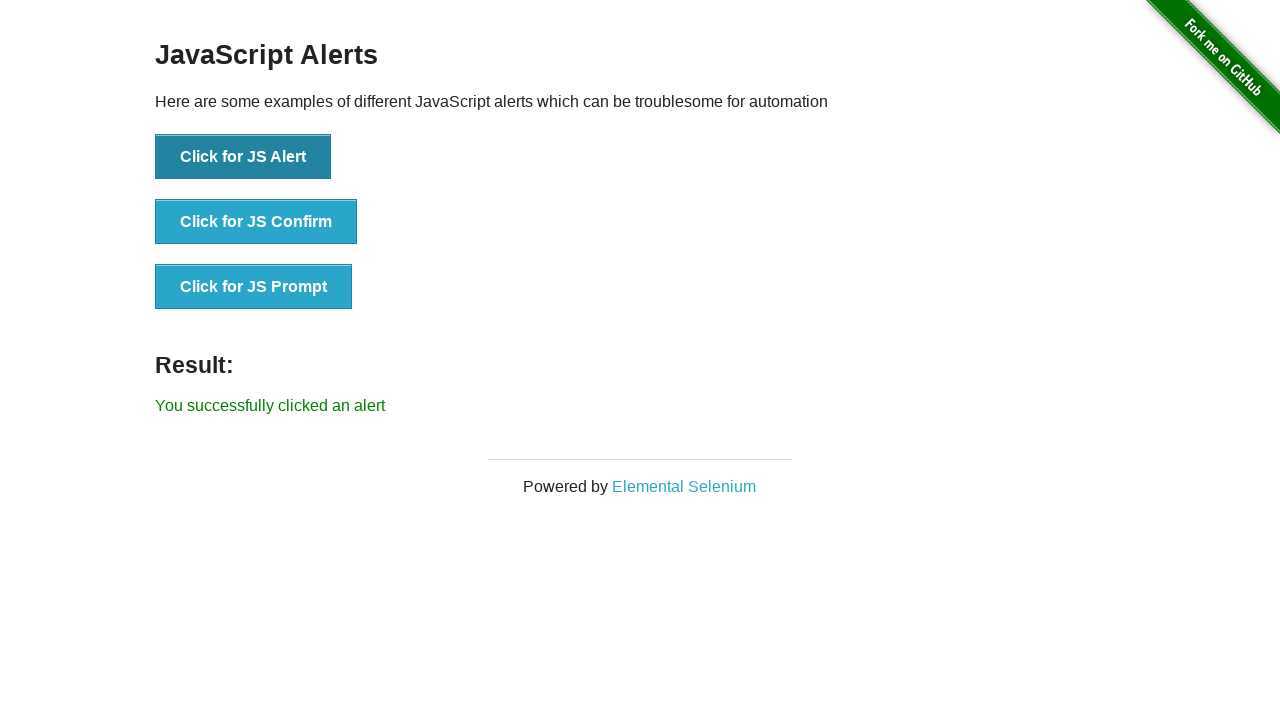